Navigates to the Automation Practice page and verifies that footer links are present in the page

Starting URL: https://rahulshettyacademy.com/AutomationPractice/

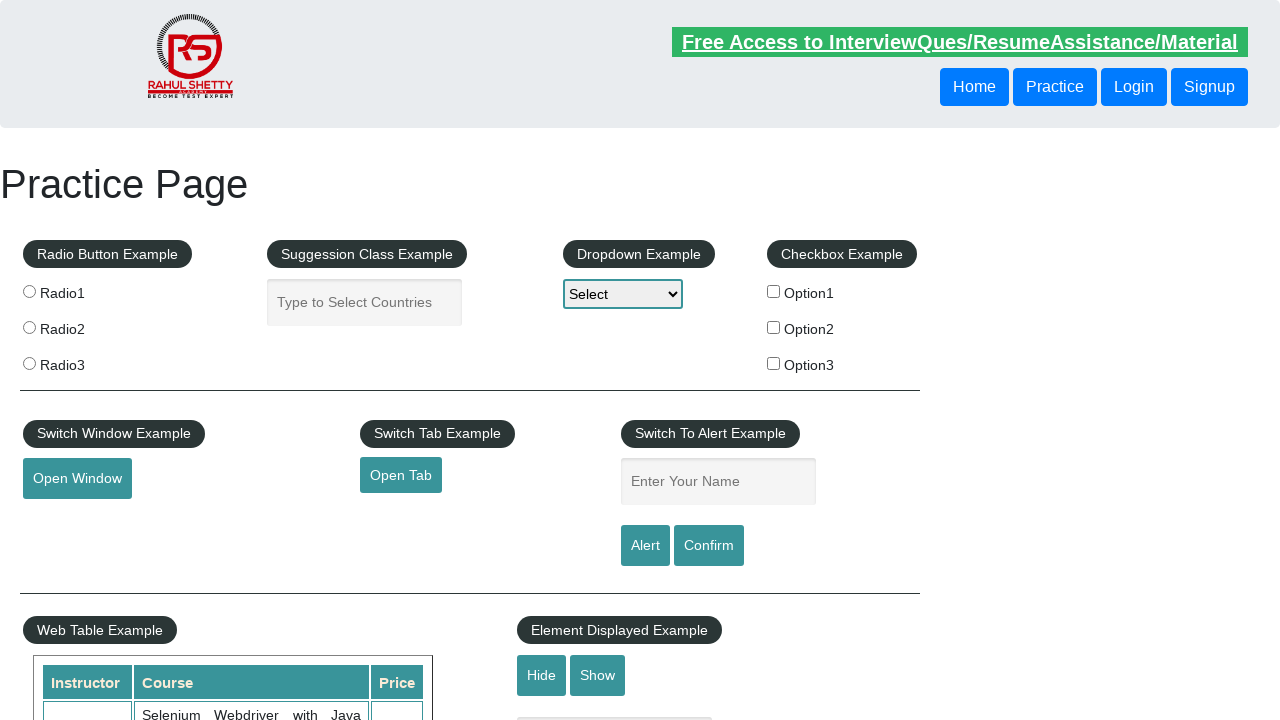

Waited for footer links to load on Automation Practice page
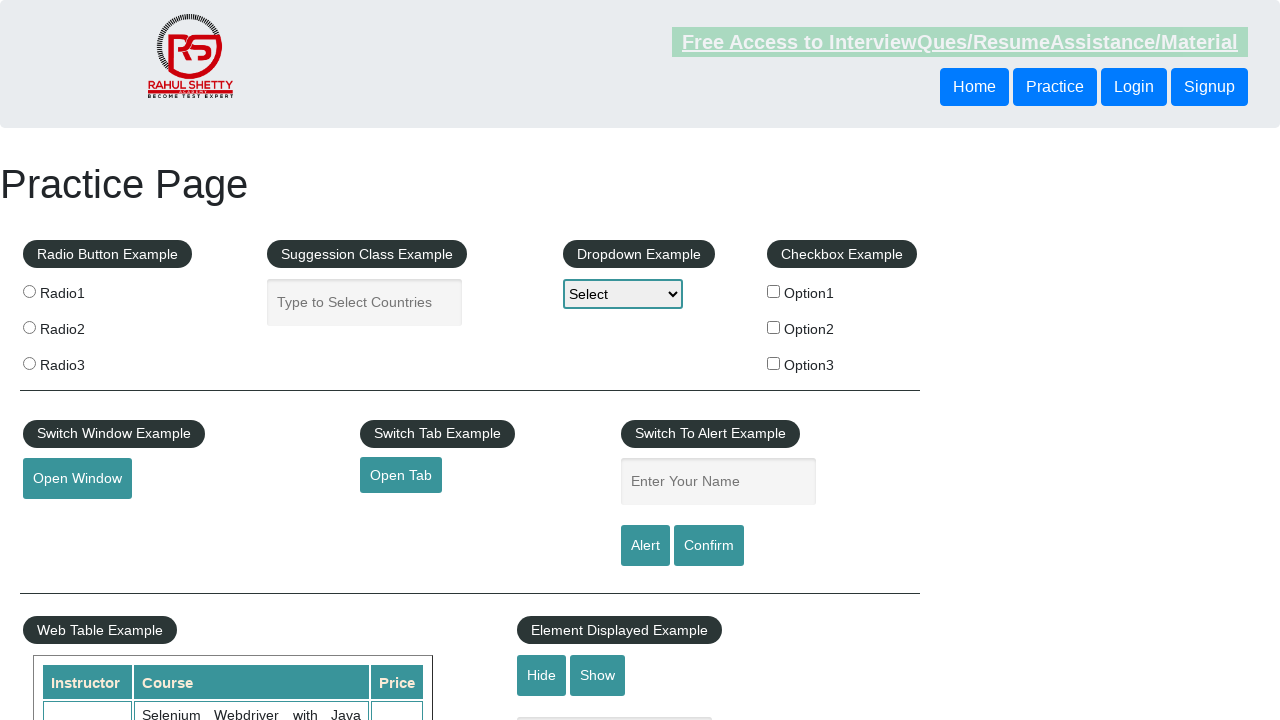

Located footer links using selector 'li.gf-li a'
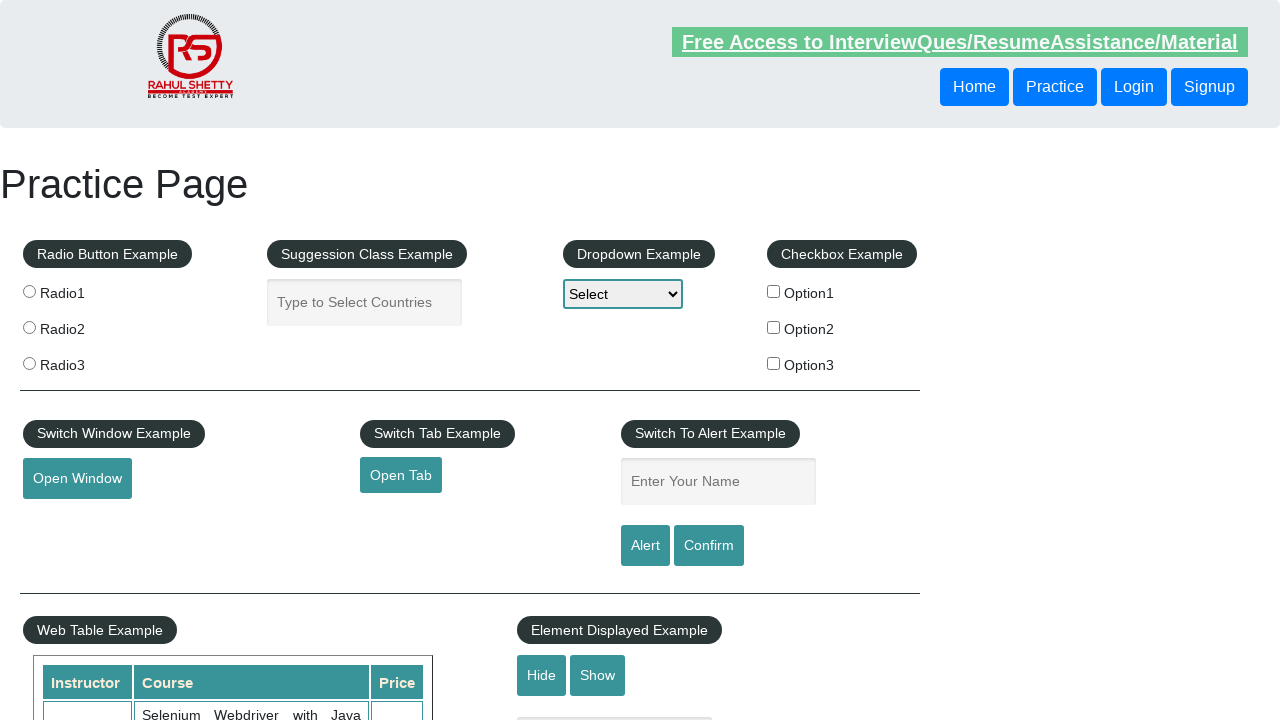

Verified footer links are present - found 20 links
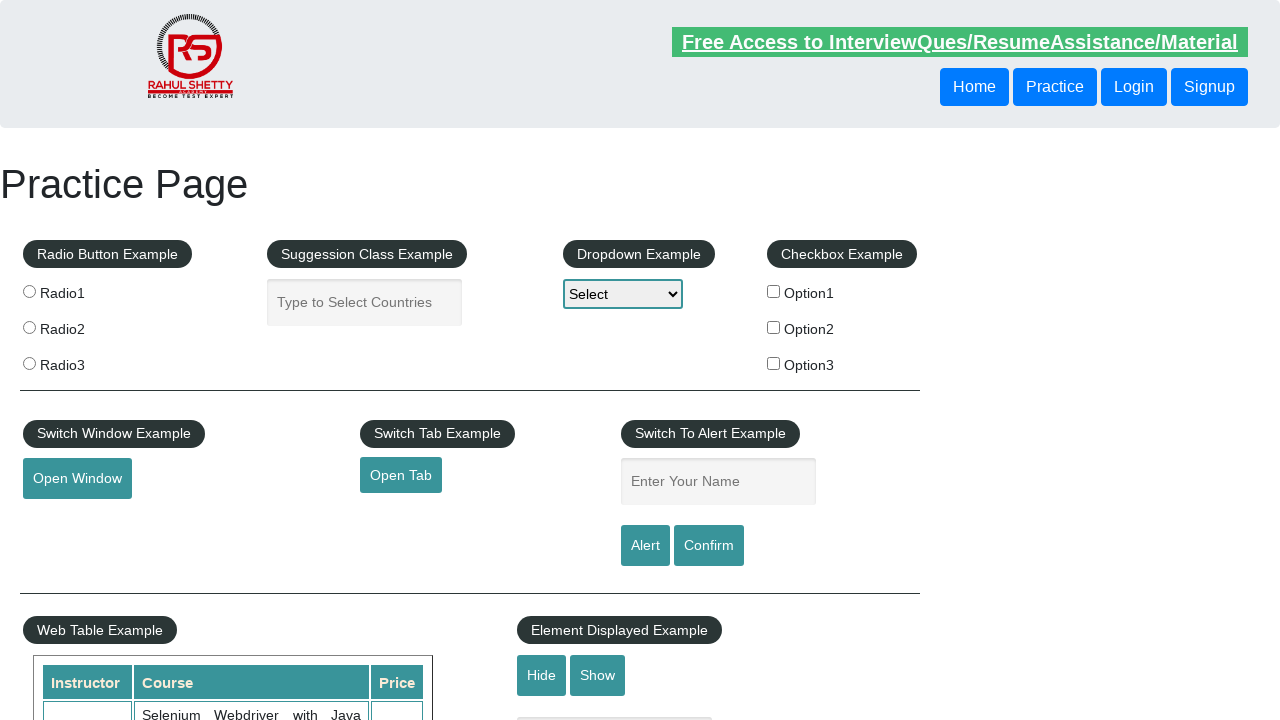

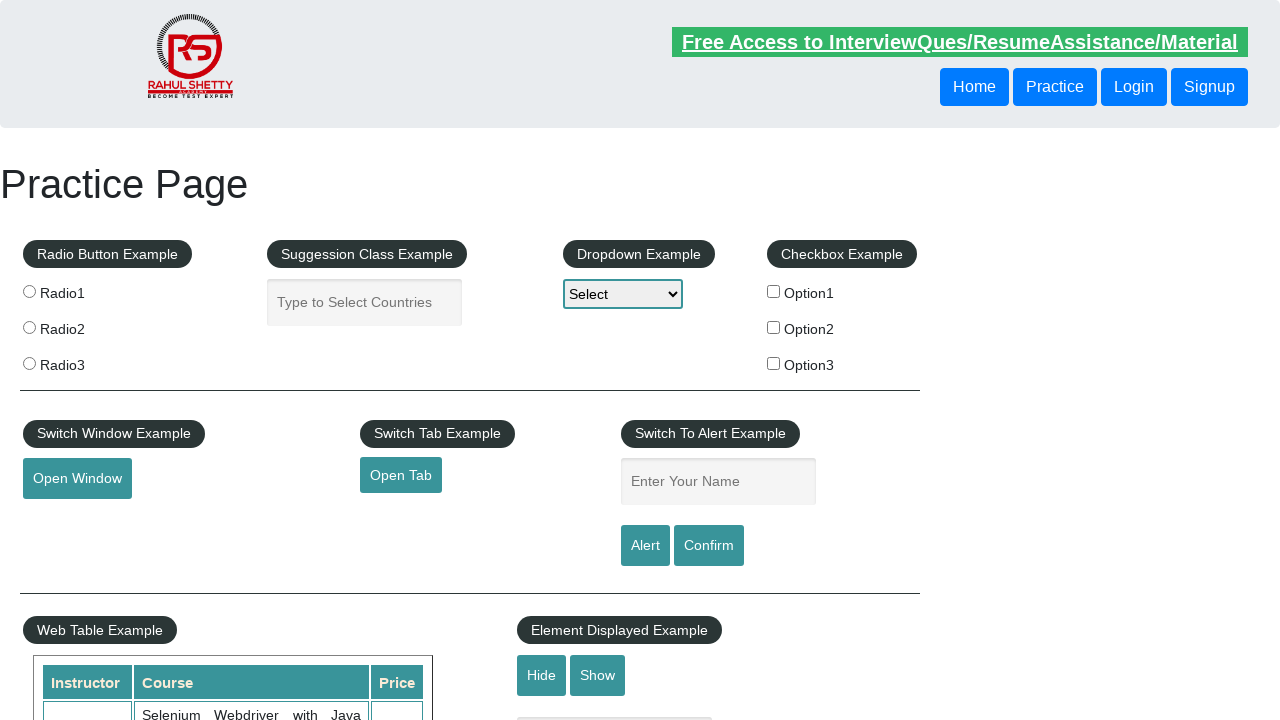